Tests that the todo counter displays the correct number of items.

Starting URL: https://demo.playwright.dev/todomvc

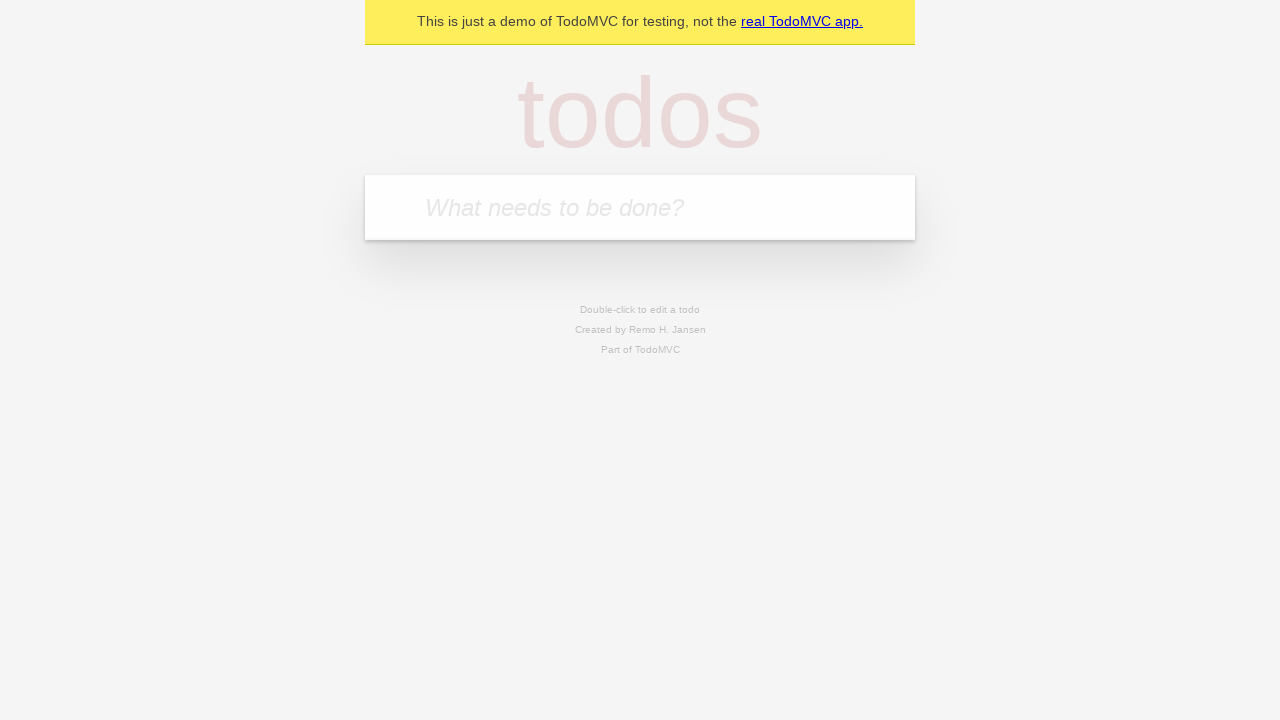

Located the 'What needs to be done?' input field
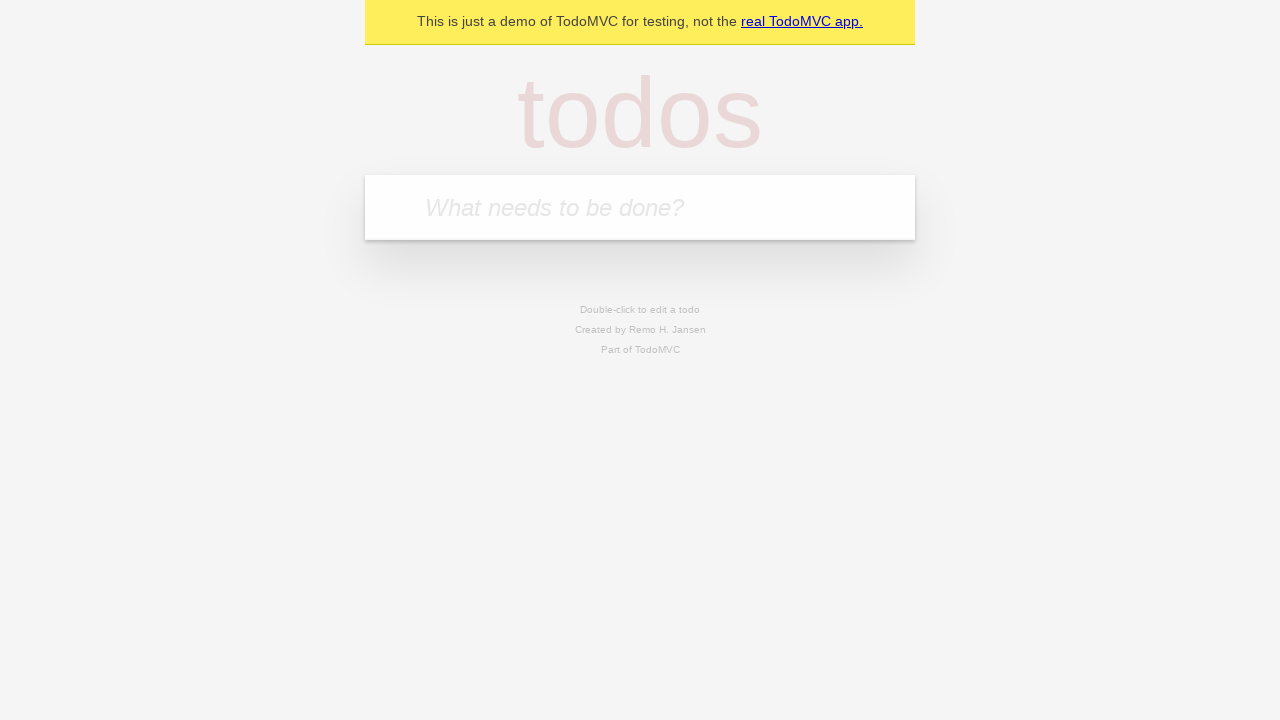

Filled todo input with 'buy some cheese' on internal:attr=[placeholder="What needs to be done?"i]
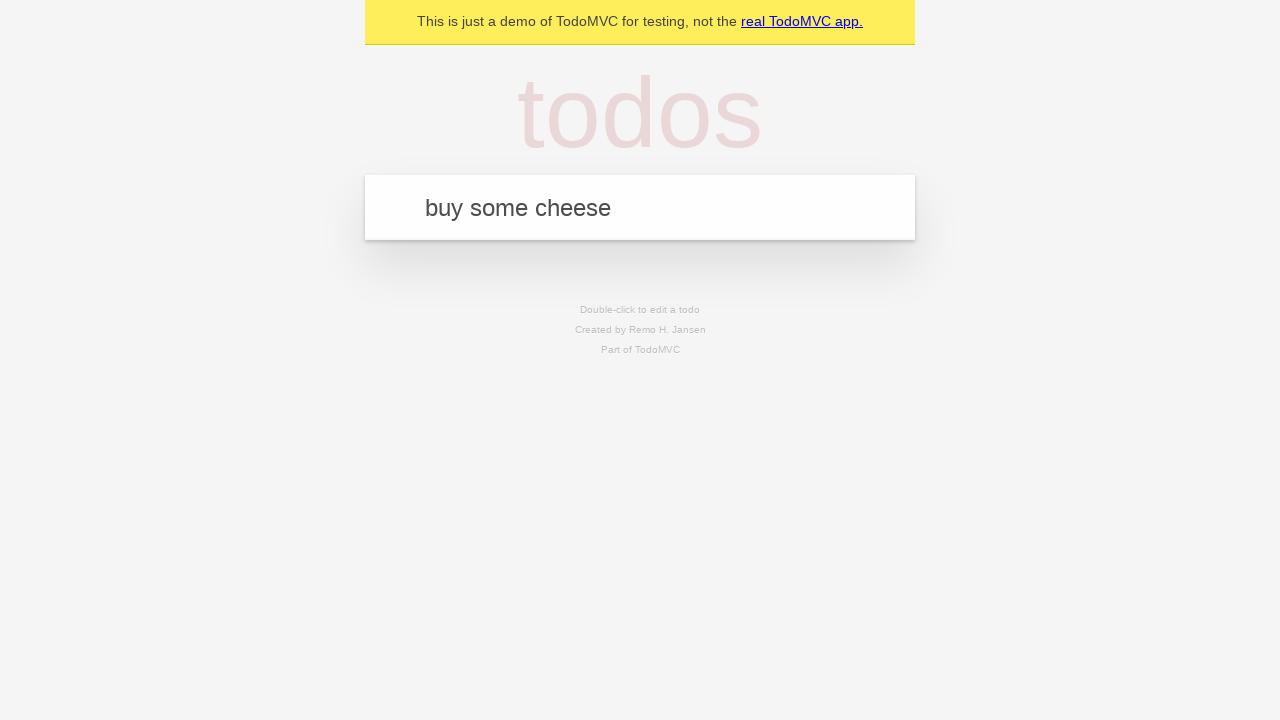

Pressed Enter to add first todo item on internal:attr=[placeholder="What needs to be done?"i]
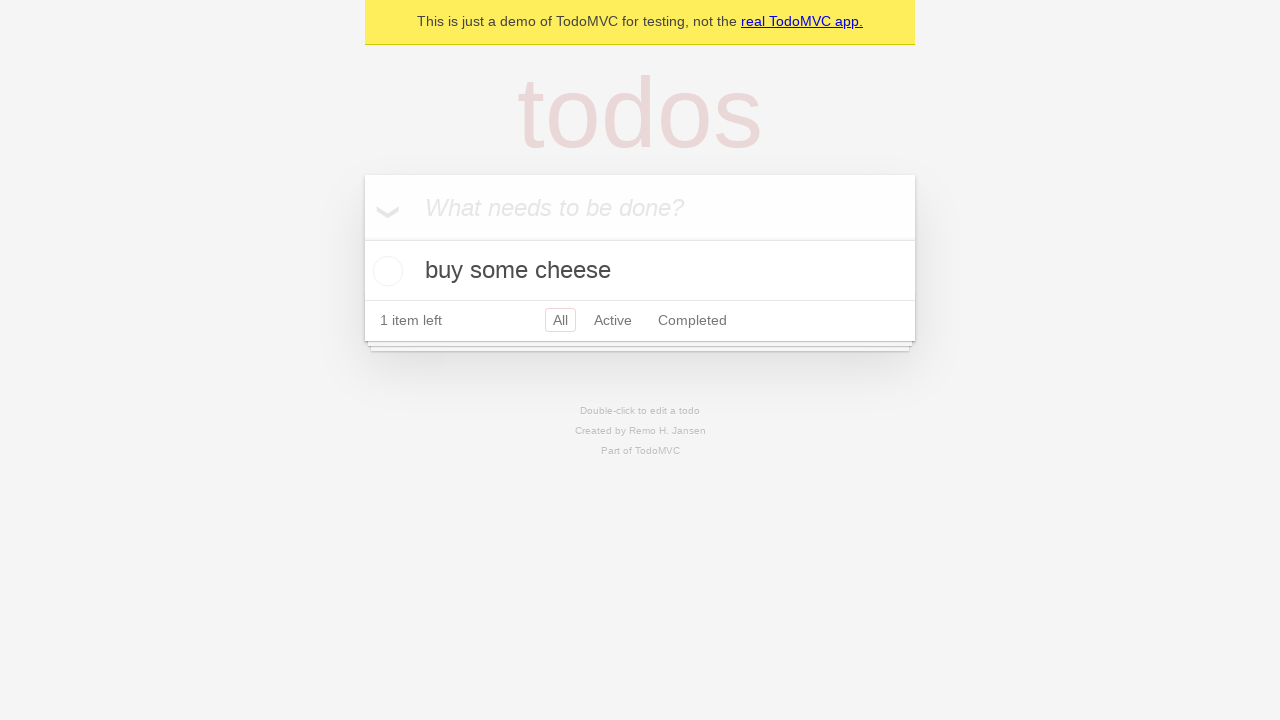

Todo counter now displays 1 item
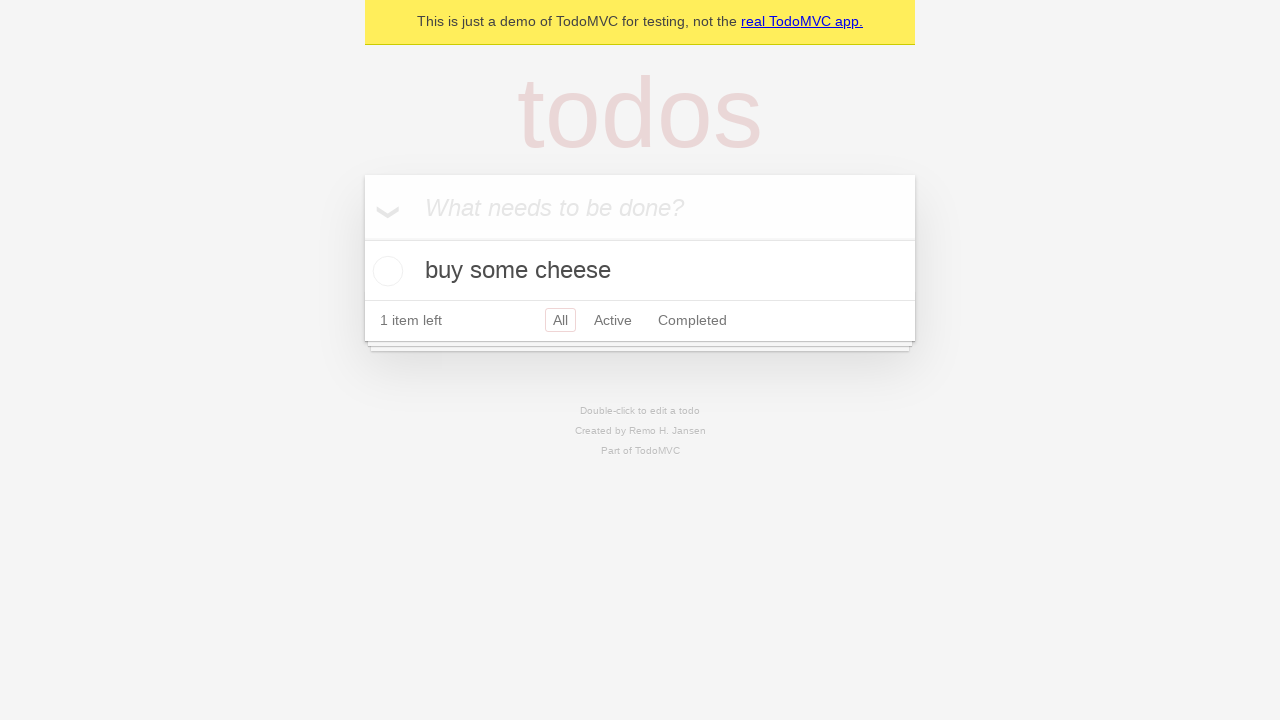

Filled todo input with 'feed the cat' on internal:attr=[placeholder="What needs to be done?"i]
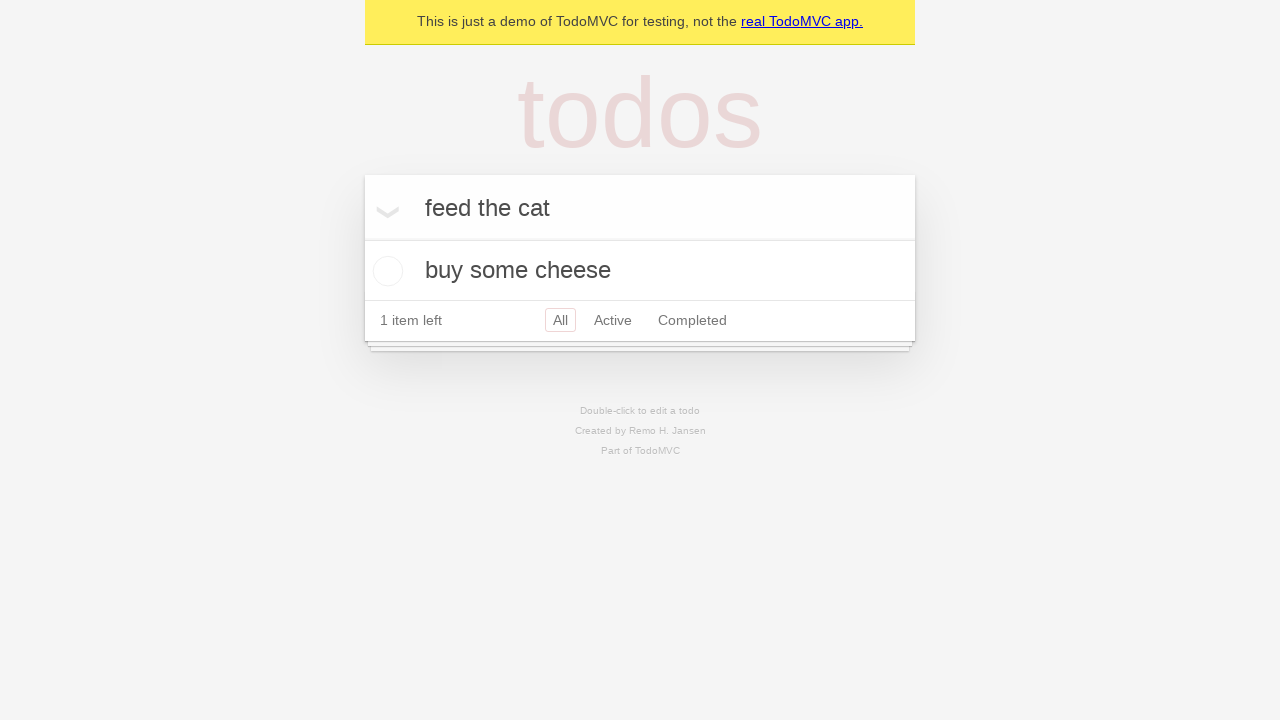

Pressed Enter to add second todo item on internal:attr=[placeholder="What needs to be done?"i]
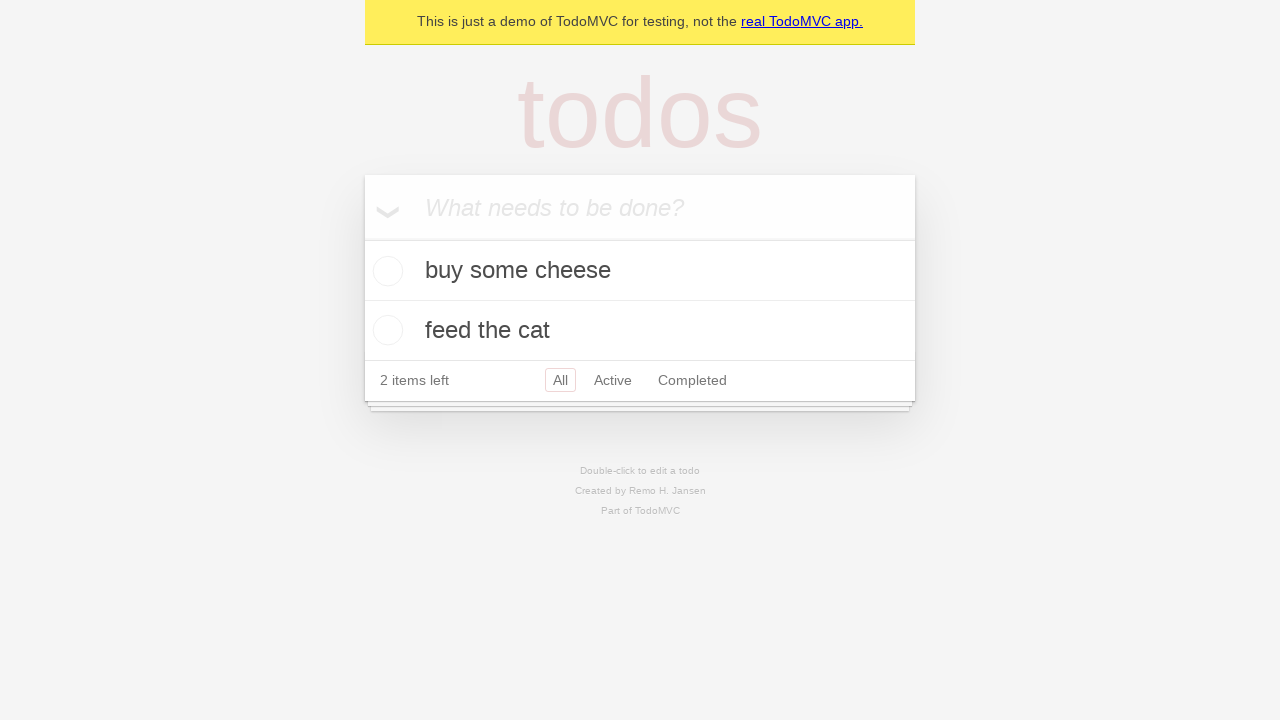

Todo counter now displays 2 items
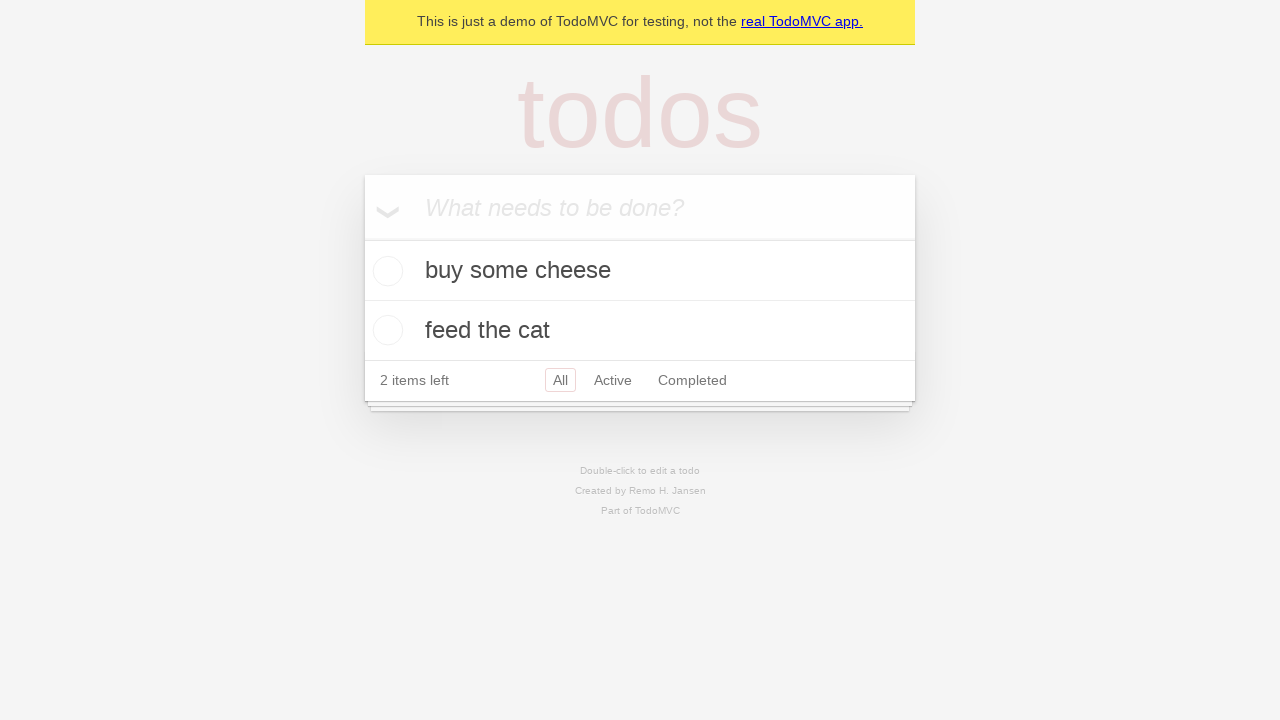

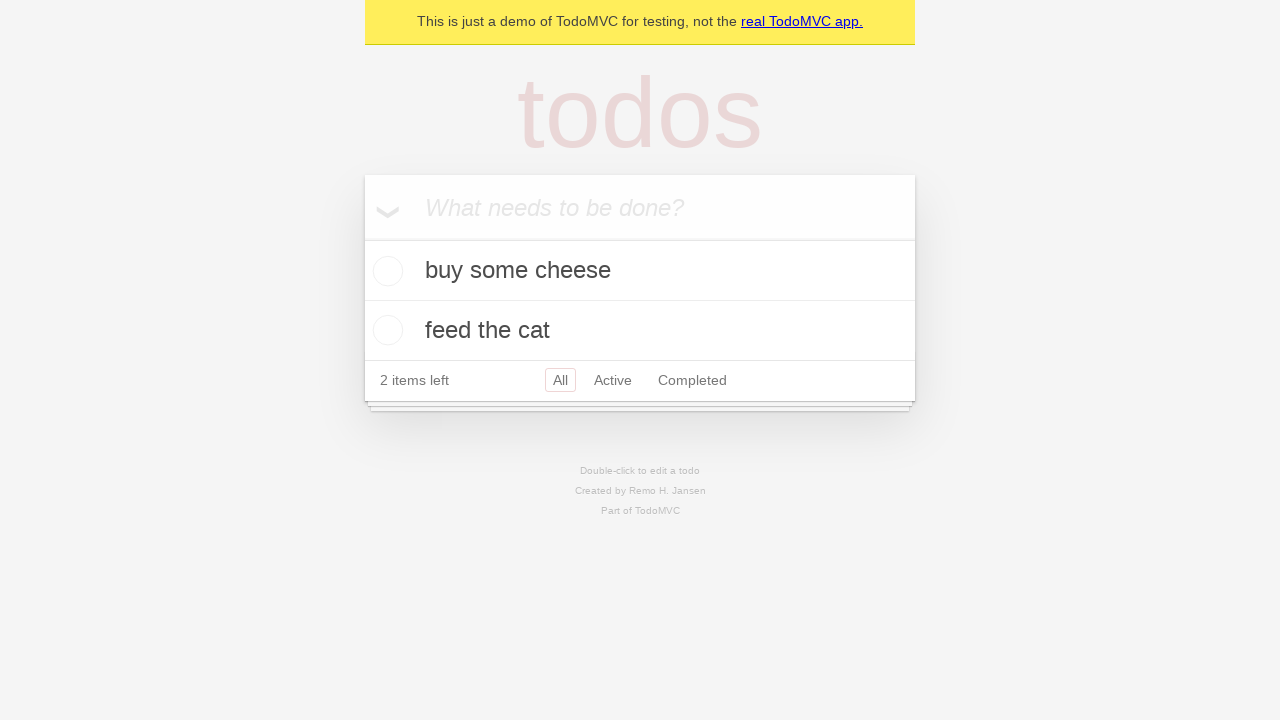